Tests drag and drop functionality on jQuery UI demo page by dragging an element and dropping it onto a target area within an iframe

Starting URL: https://jqueryui.com/droppable/

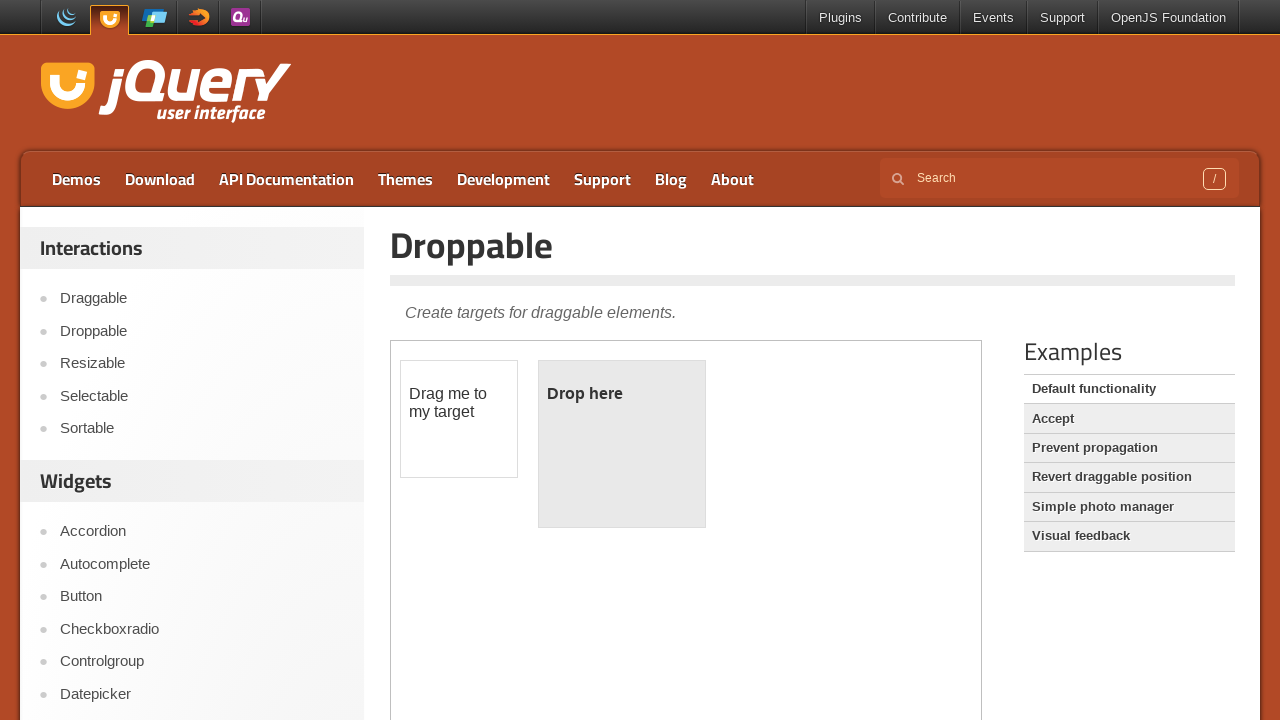

Located the iframe containing drag and drop demo
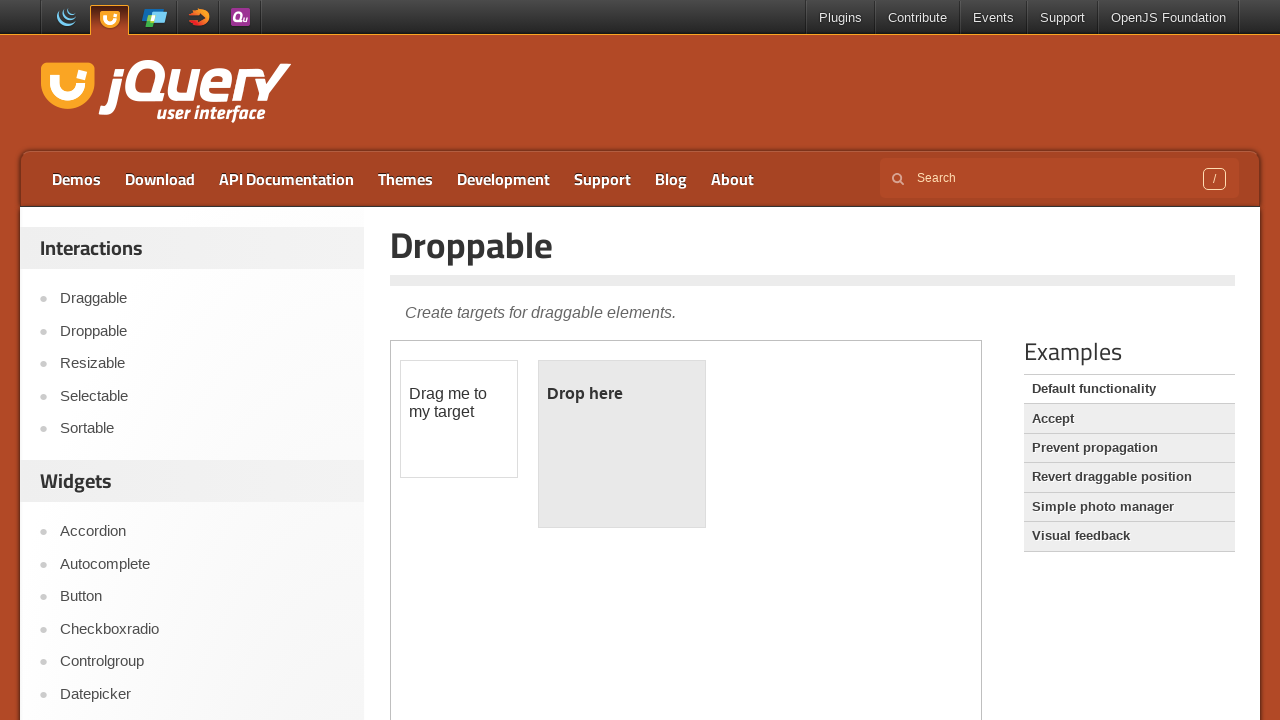

Located the draggable element with id 'draggable'
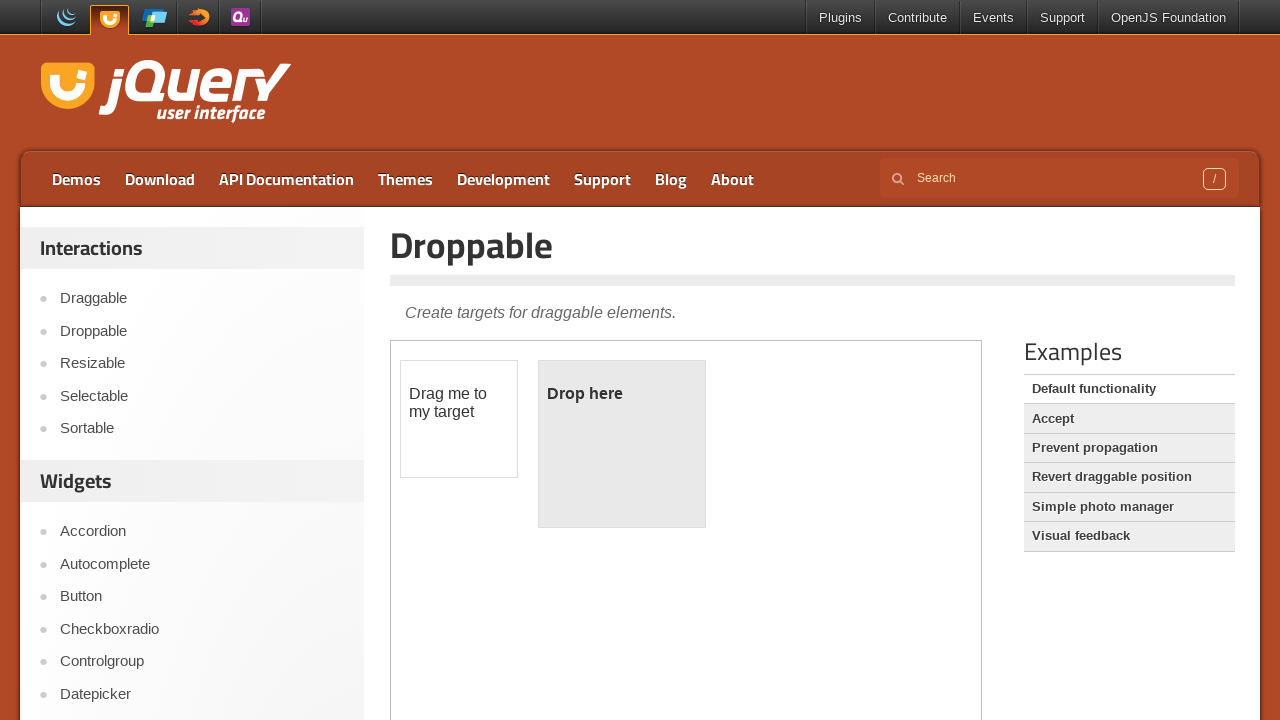

Located the droppable target element with id 'droppable'
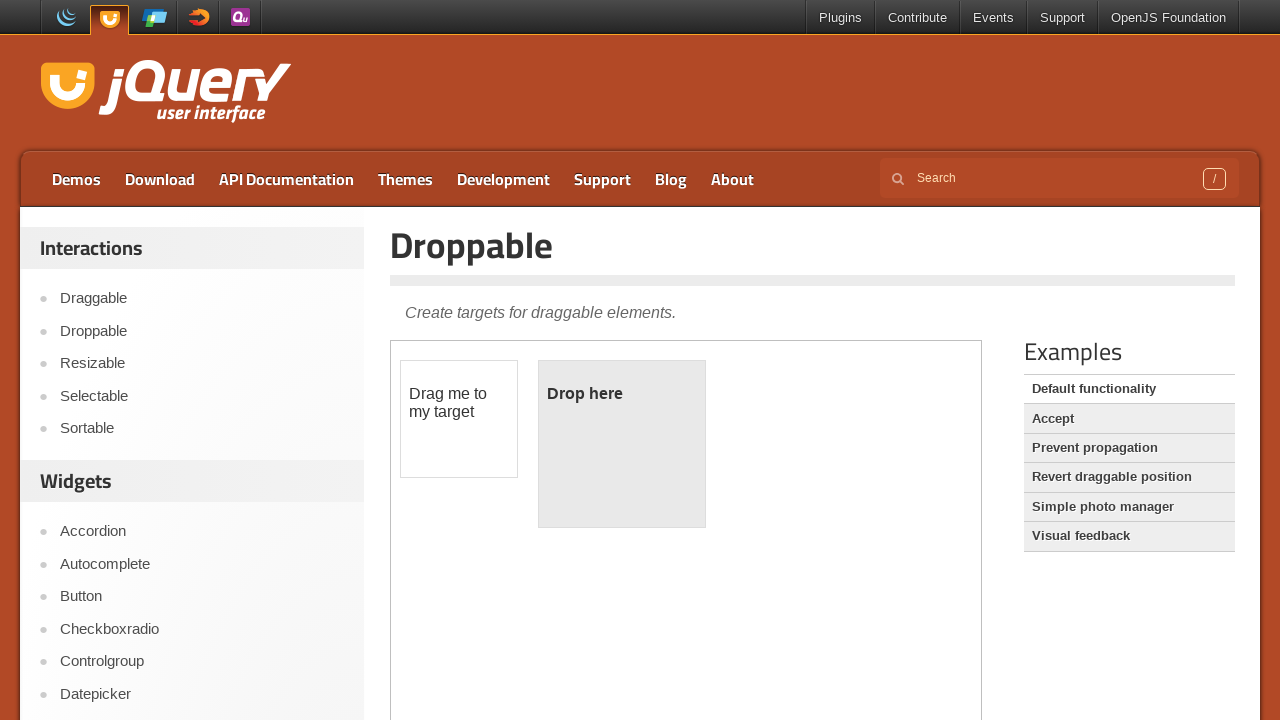

Dragged and dropped the draggable element onto the droppable target at (622, 444)
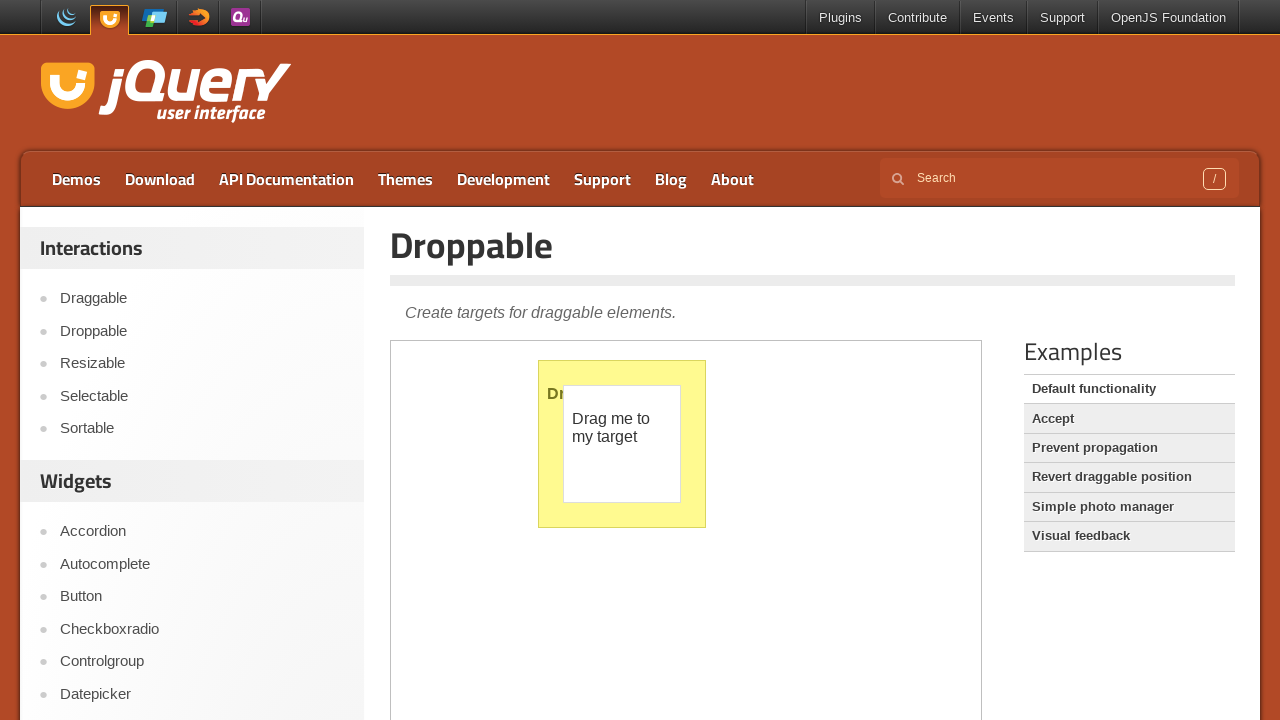

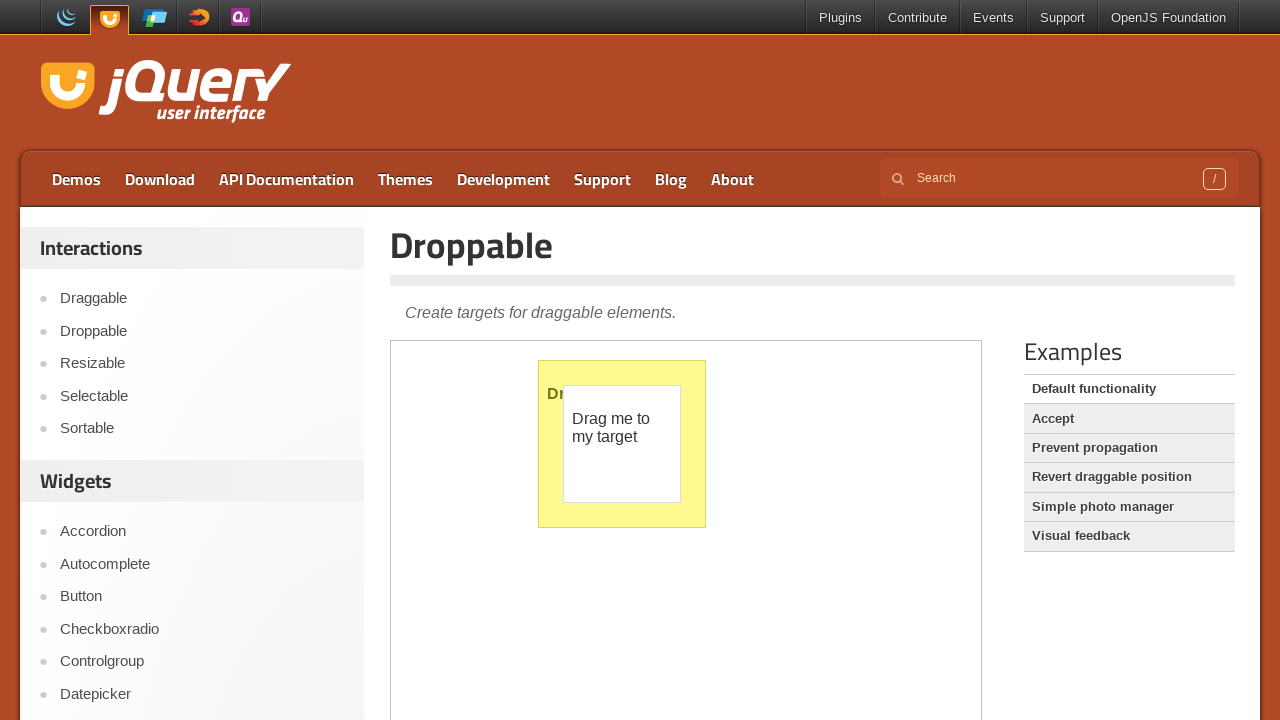